Tests iframe interaction by switching to a frame, reading text from an element inside it, then switching back to the main content and clicking on an Alerts link

Starting URL: https://demoqa.com/frames

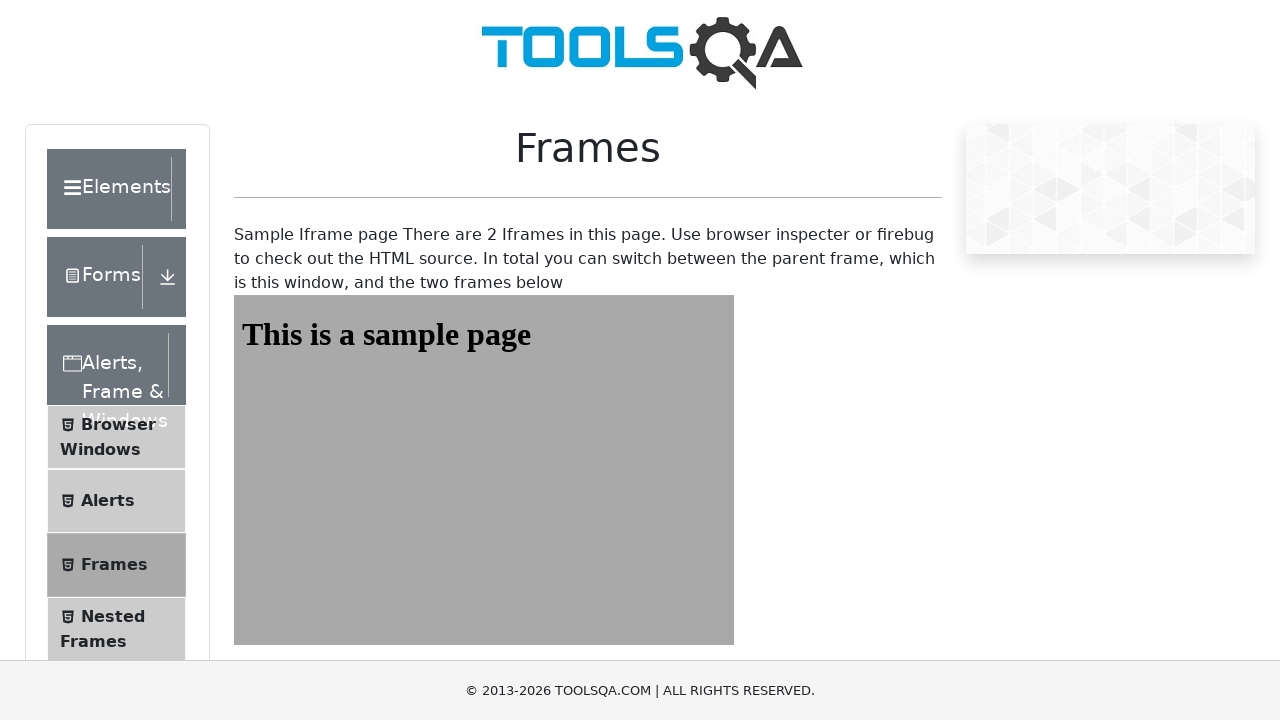

Located iframe#frame1
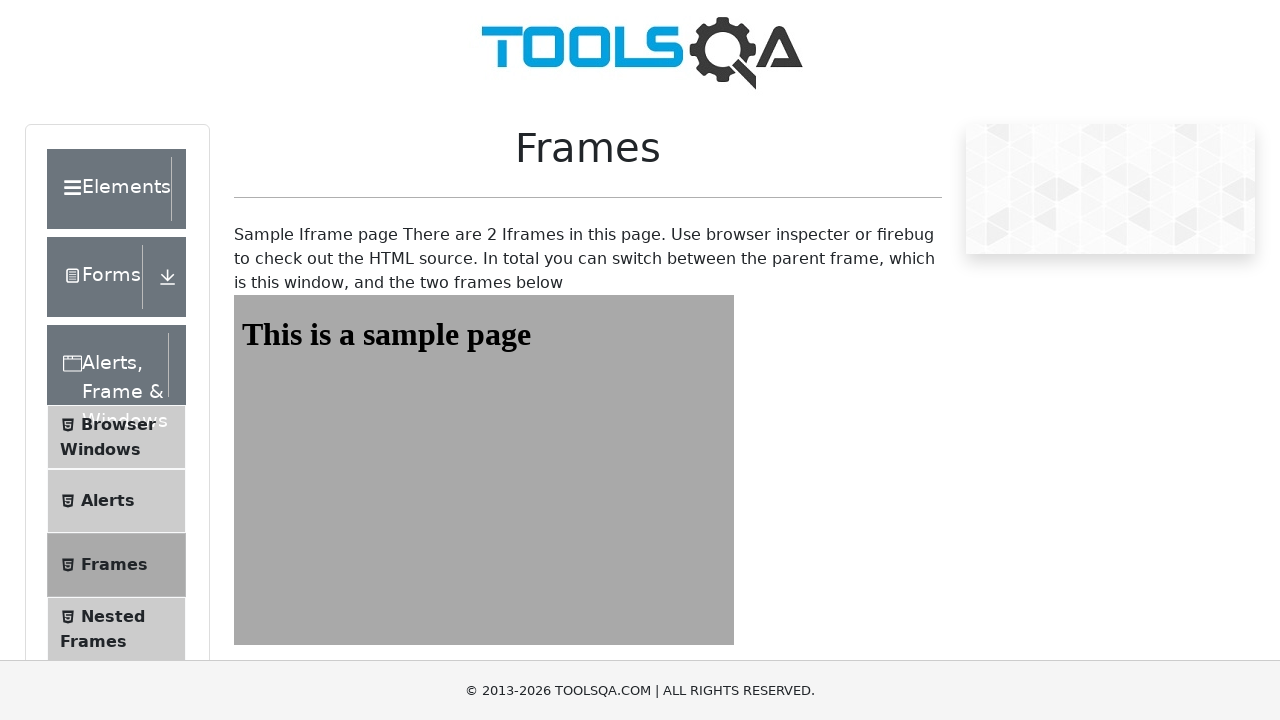

Retrieved text content from heading inside iframe: This is a sample page
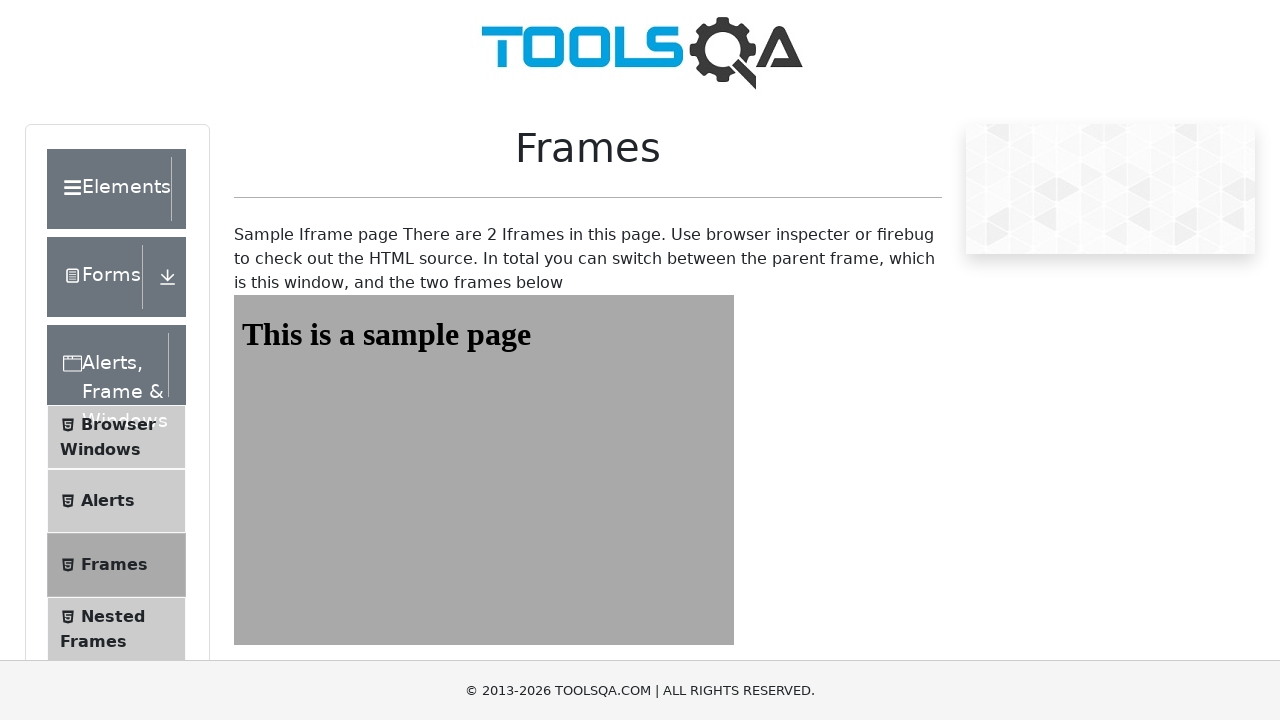

Clicked on Alerts link in main content at (108, 501) on xpath=//span[contains(text(),'Alerts')]
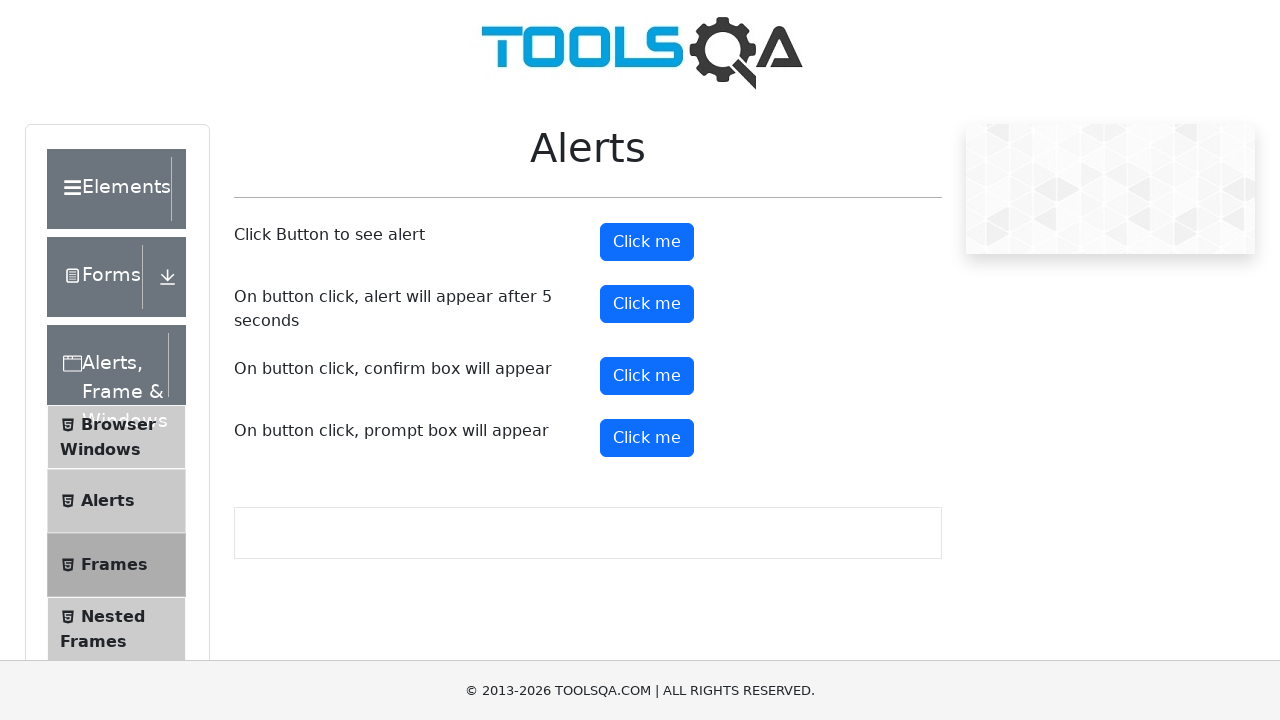

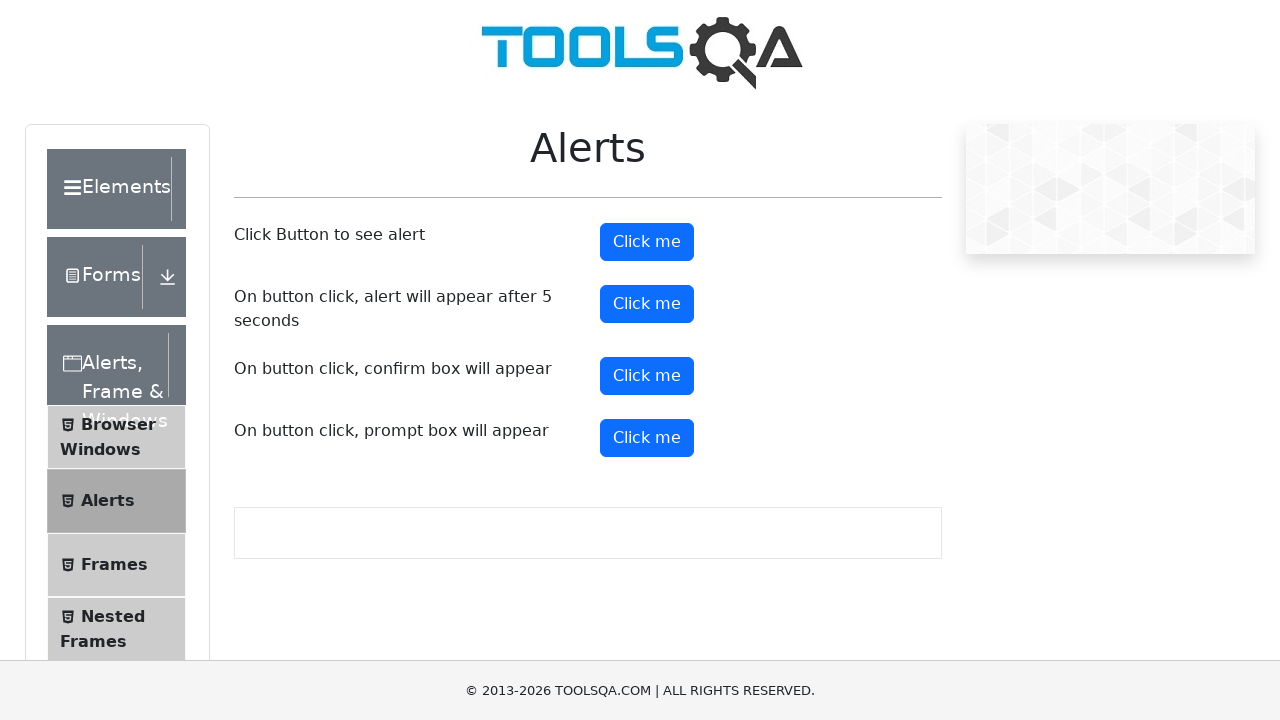